Tests iframe handling by navigating to a frames demo page, accessing a nested child frame, and checking a checkbox element within that child frame.

Starting URL: https://ui.vision/demo/webtest/frames/

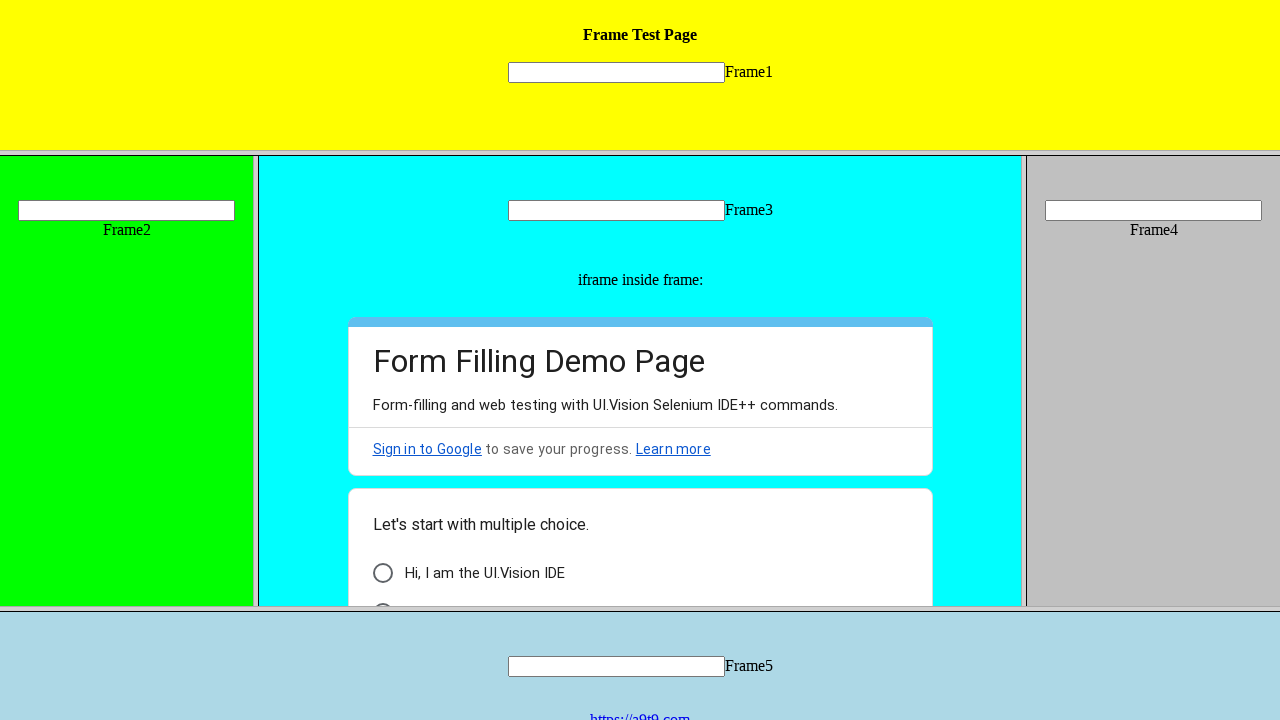

Located frame_3.html by URL
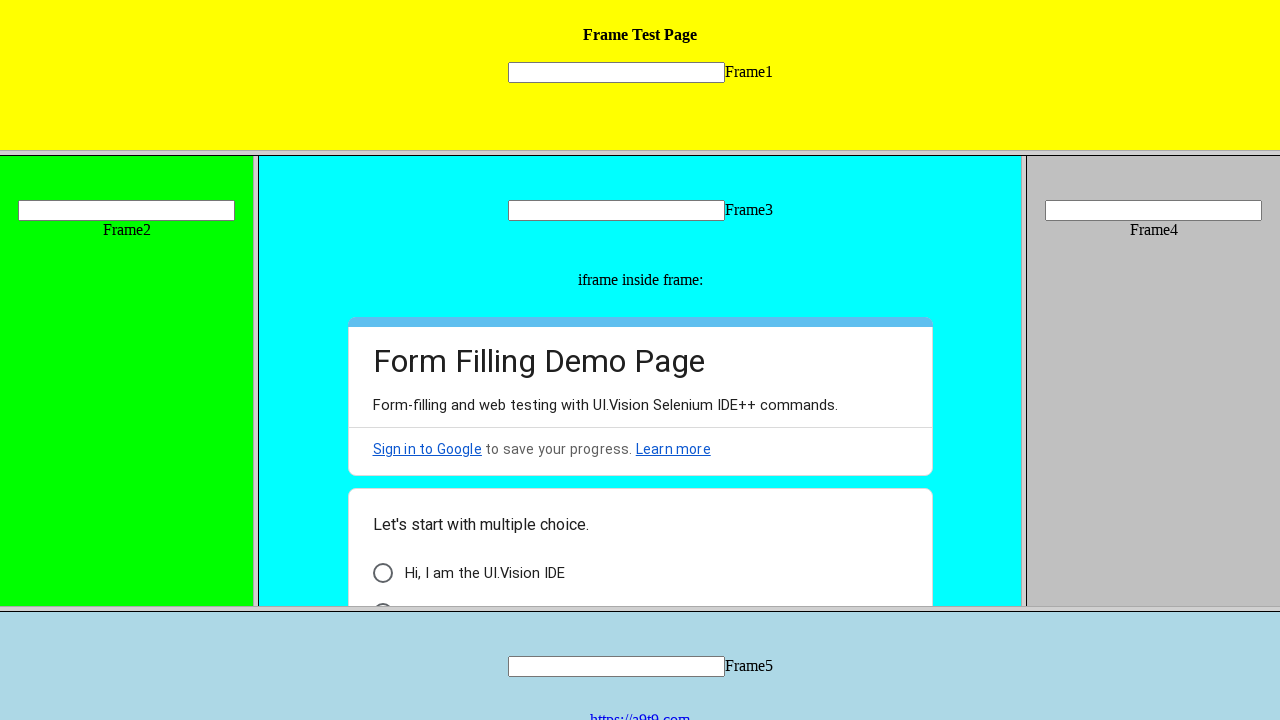

Retrieved child frames from frame_3.html
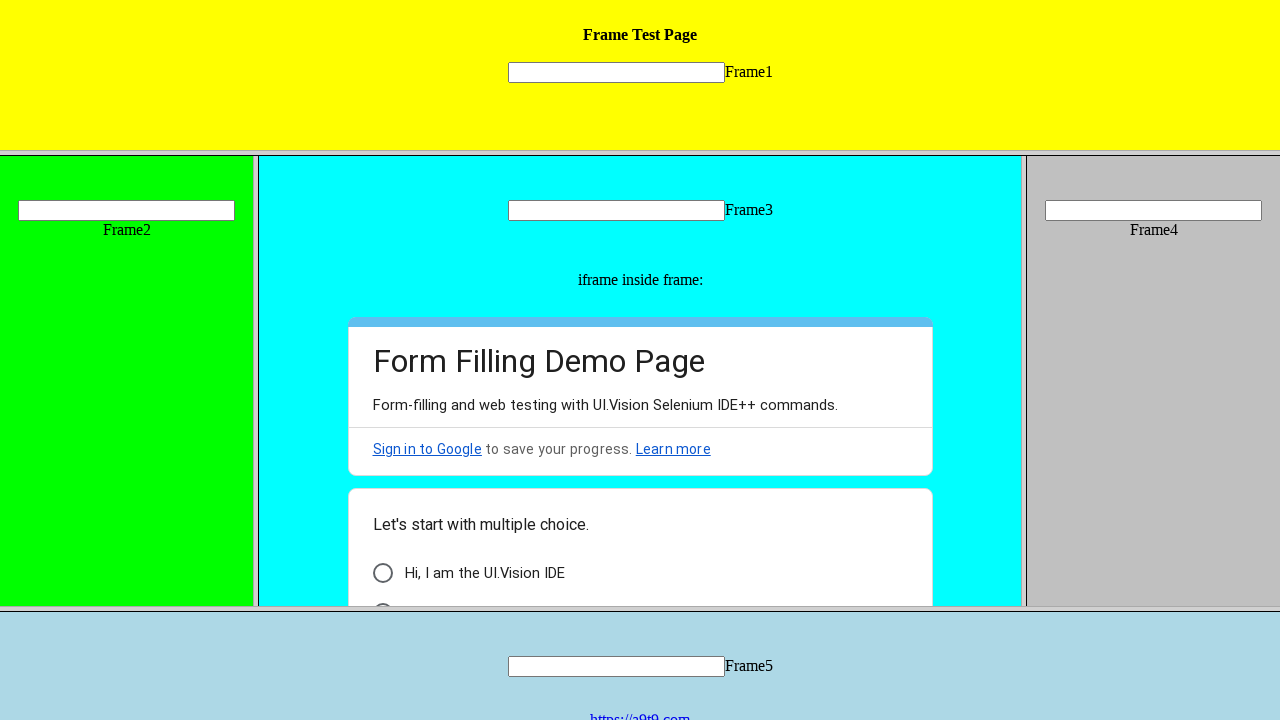

Checked checkbox element in nested child frame at (382, 573) on xpath=//div[@id='i6']//div[@class='AB7Lab Id5V1']
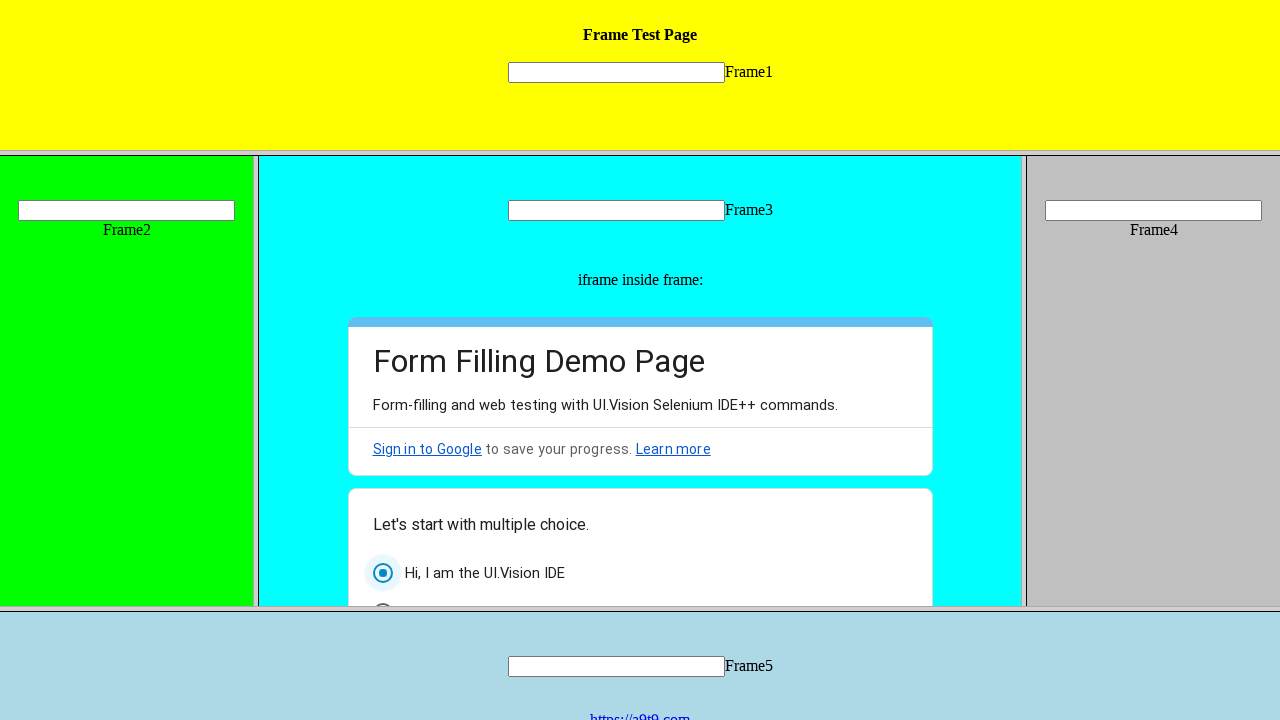

Waited 3 seconds for action to complete
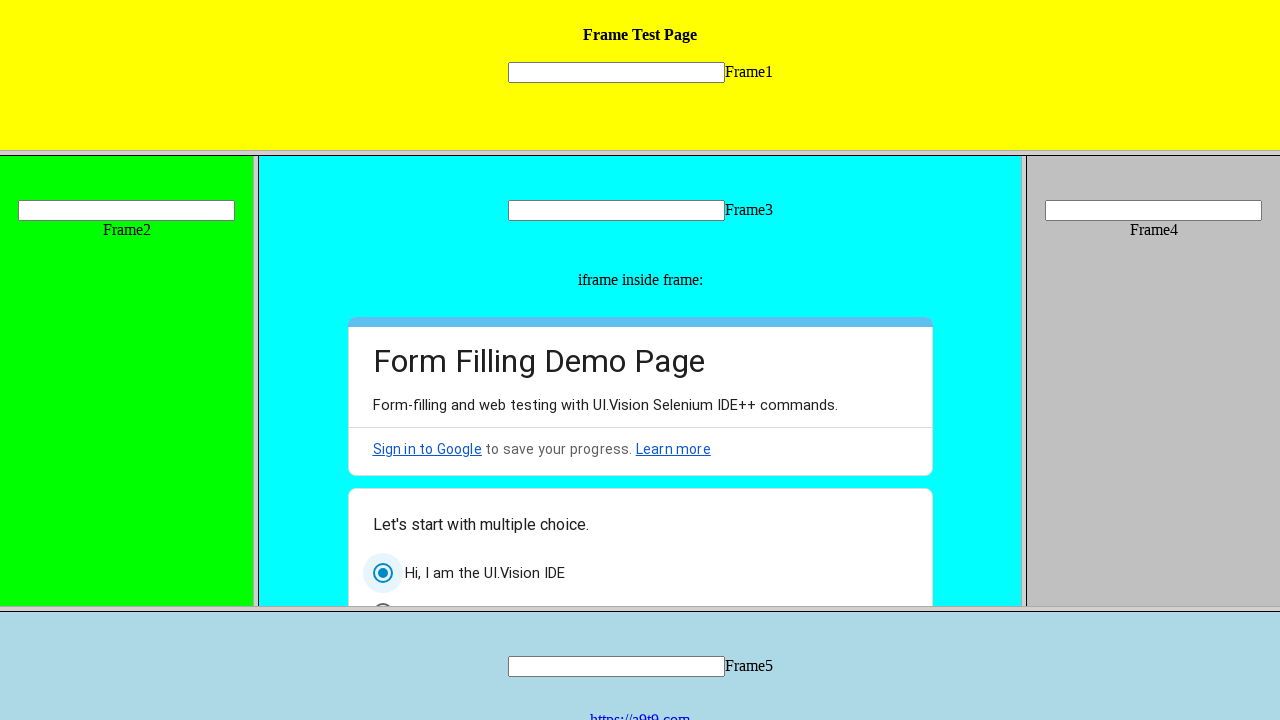

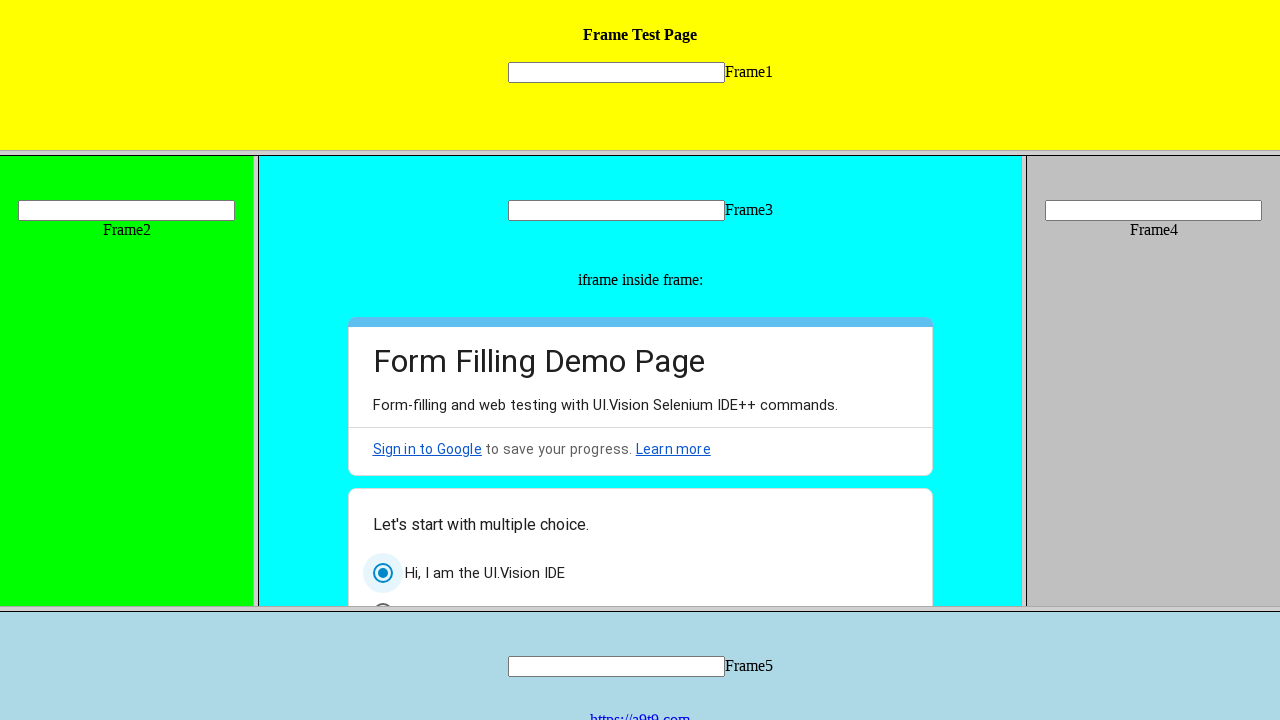